Tests the Clear button functionality by generating a UUID and then clearing it to verify the display is emptied

Starting URL: https://qatask.netlify.app/

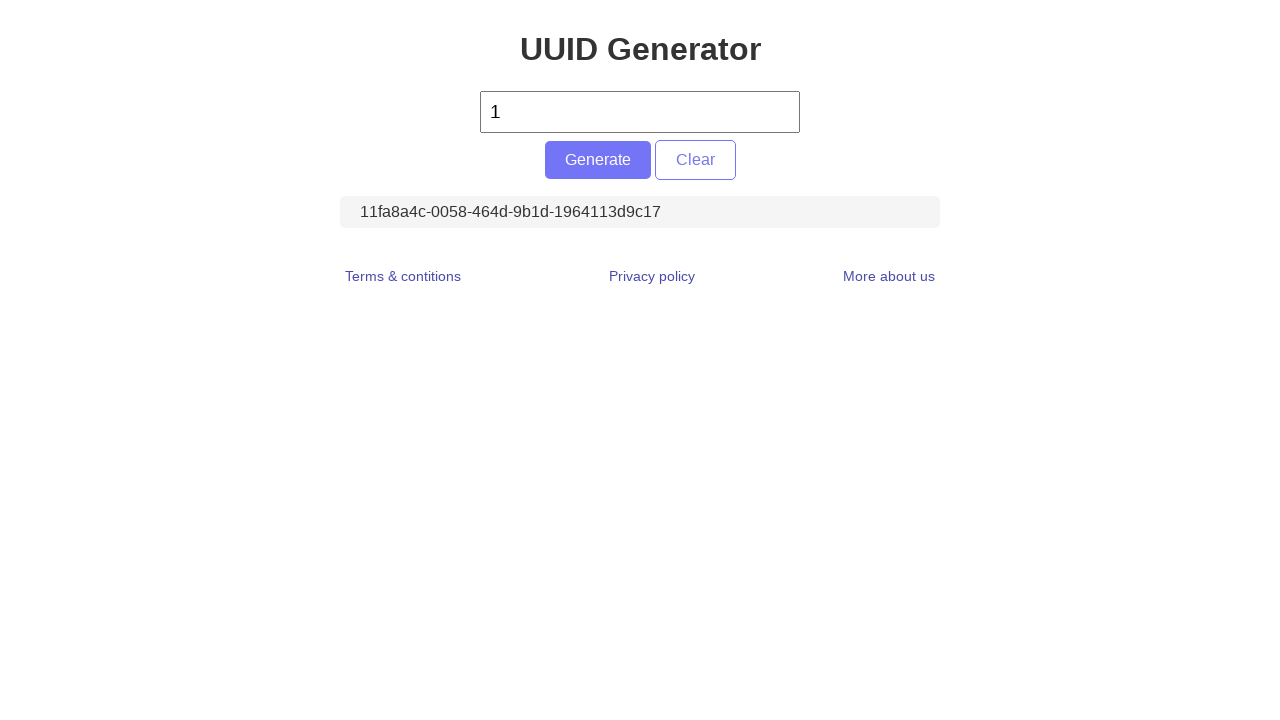

Clicked Generate button to create a UUID at (598, 160) on #generate
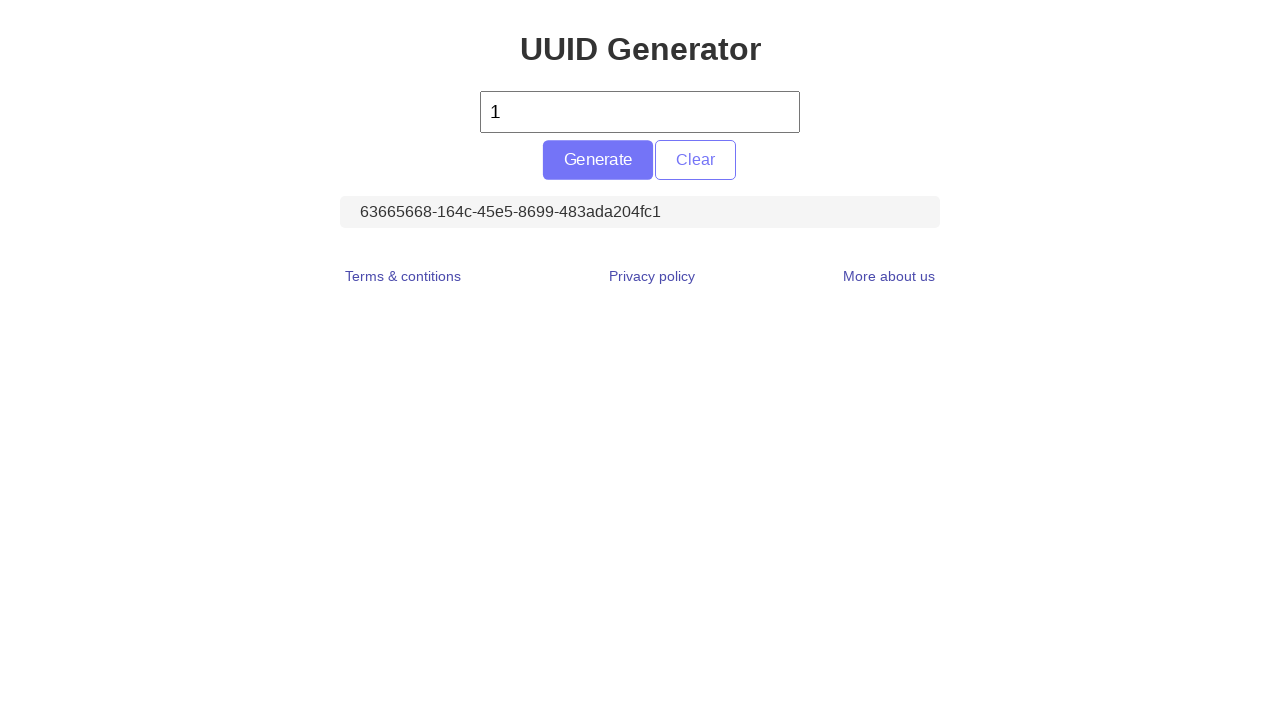

Retrieved UUID text content for verification
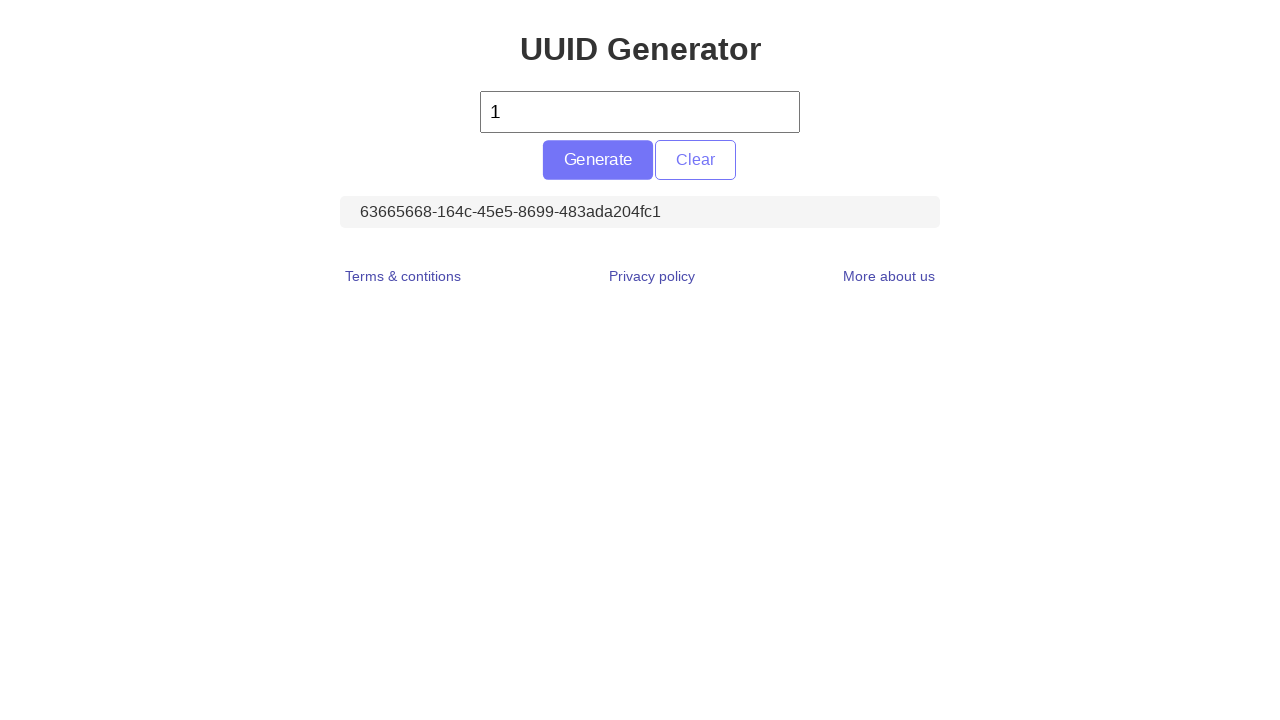

Verified that UUID is displayed (not empty)
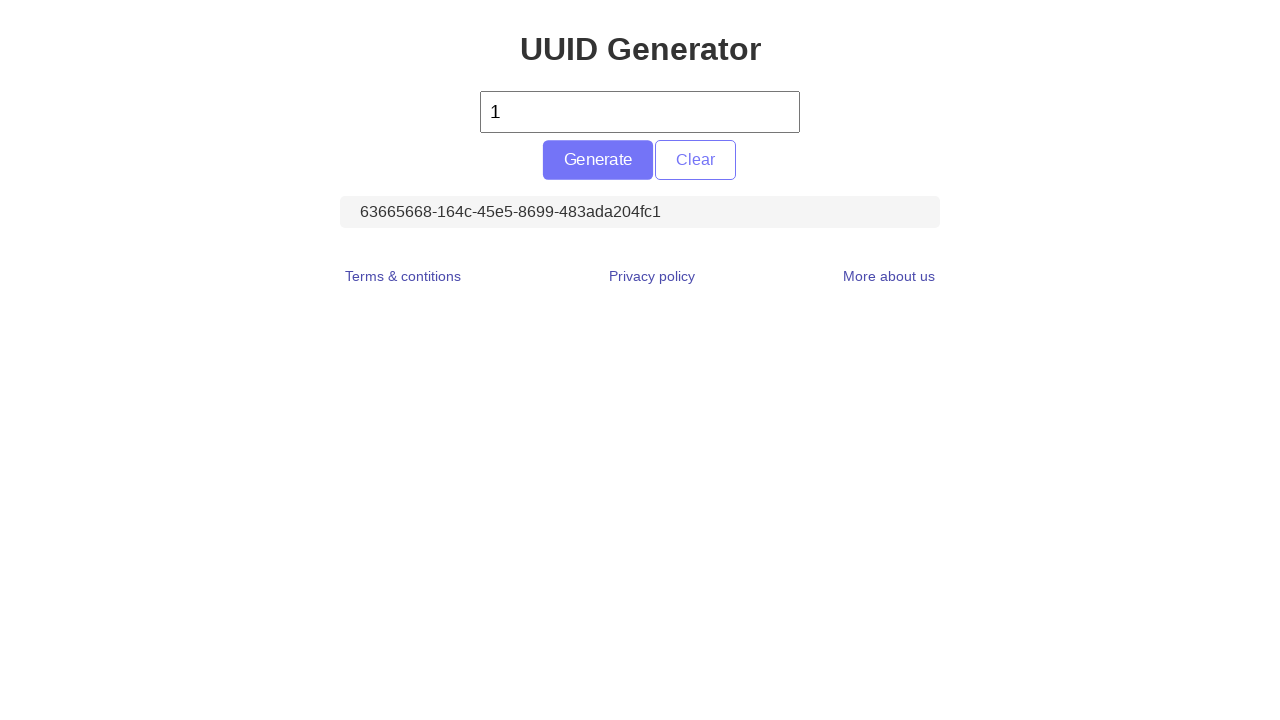

Clicked Clear button to clear the UUID at (695, 160) on #clear
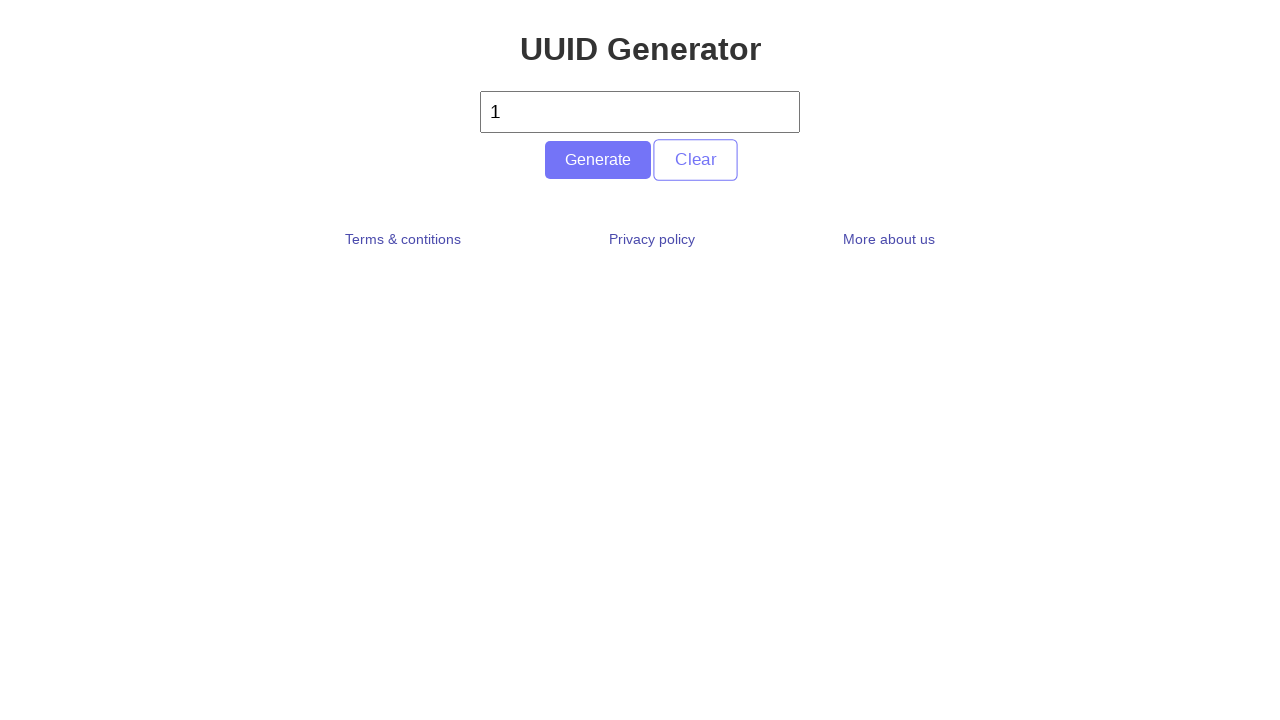

Retrieved UUID text content after clear action
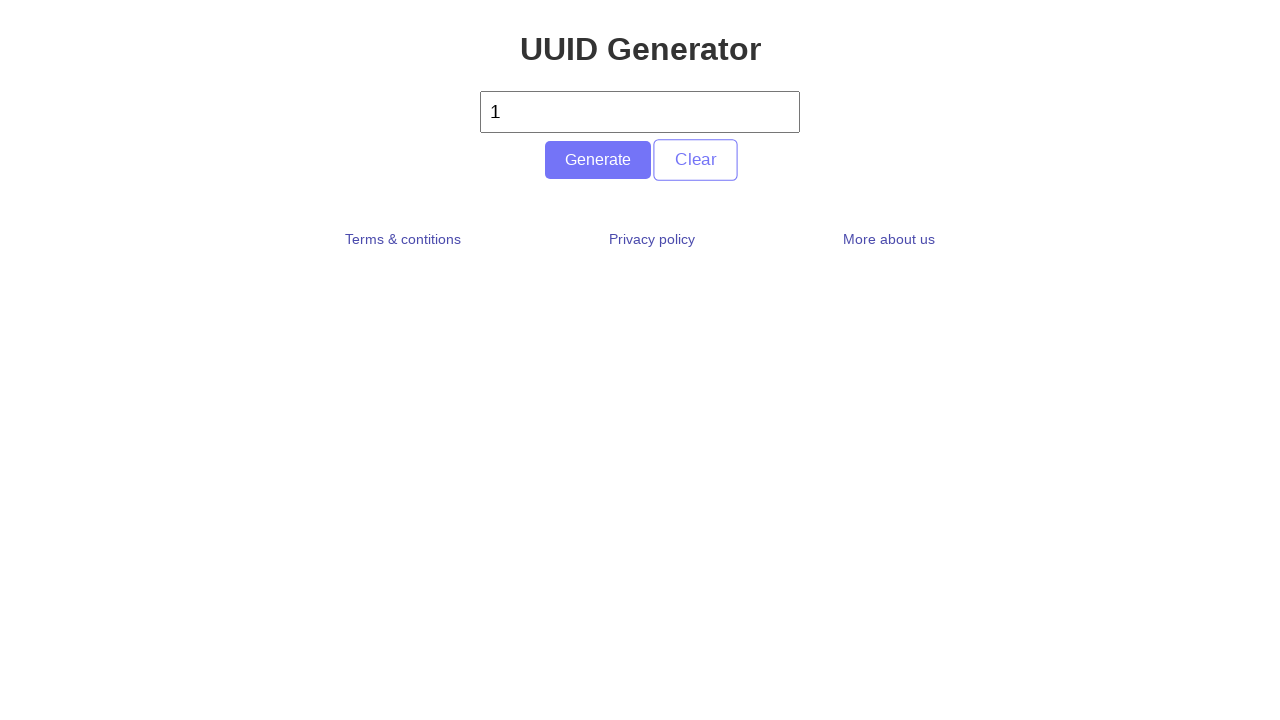

Verified that UUID display is empty after clearing
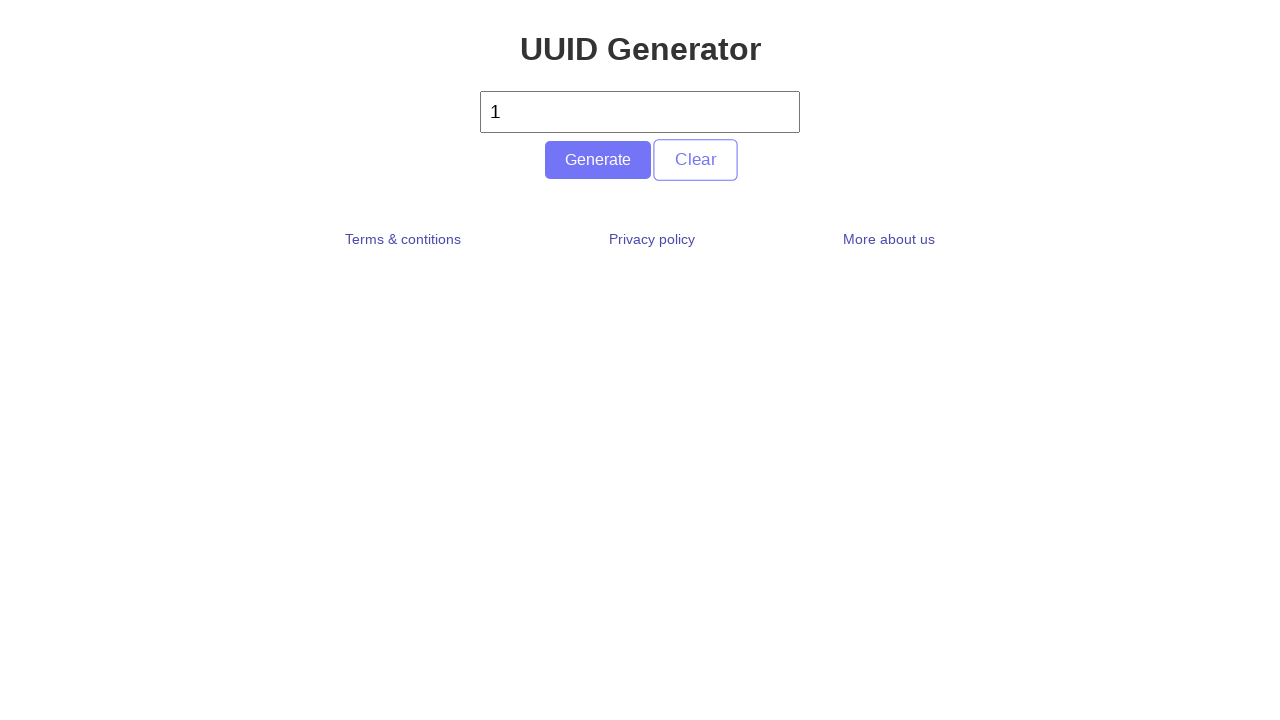

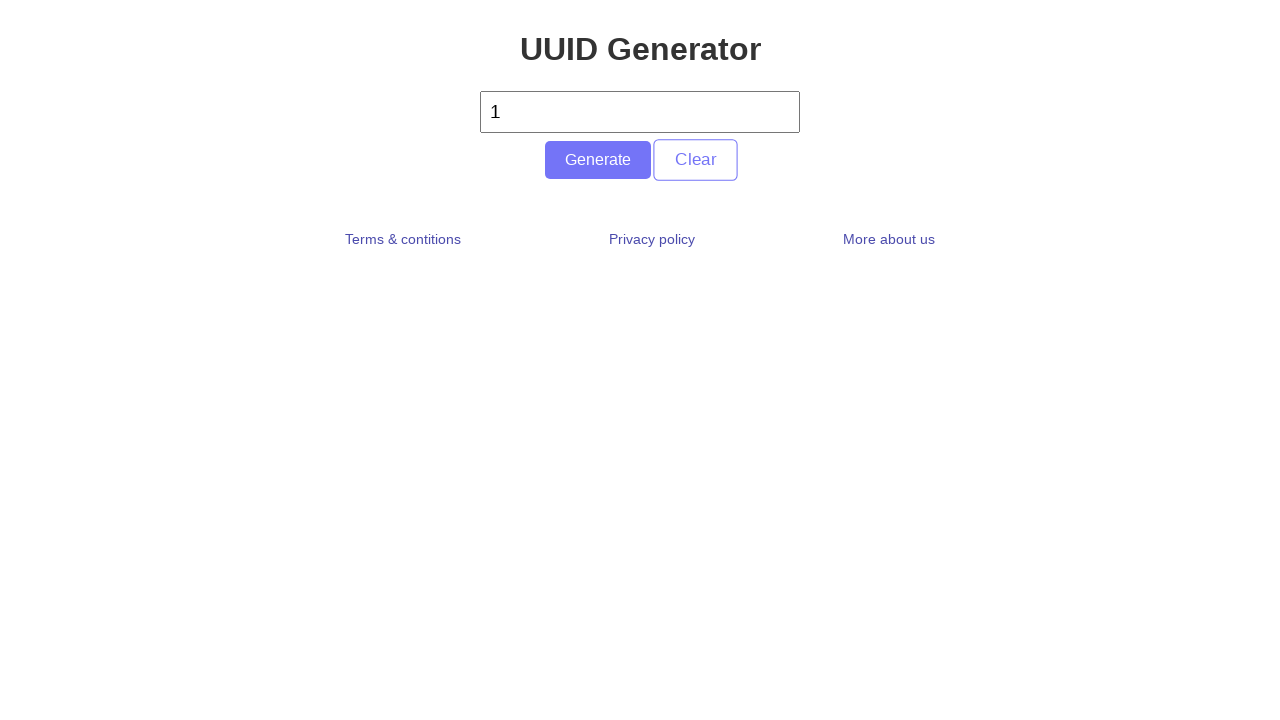